Tests calendar date picker functionality by clicking "Top Deals" link, switching to new window, and selecting a specific date (December 20, 2027) using the calendar widget navigation.

Starting URL: https://rahulshettyacademy.com/seleniumPractise/#/

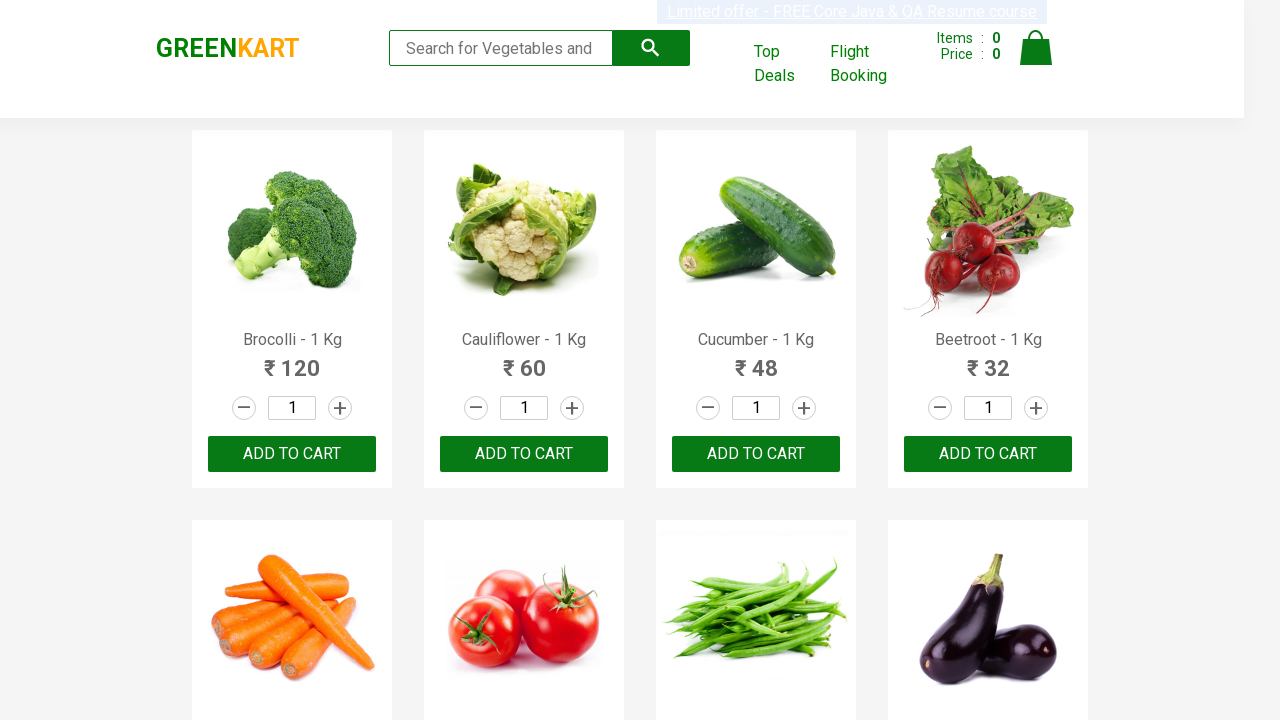

Clicked 'Top Deals' link to open new window at (787, 64) on text=Top Deals
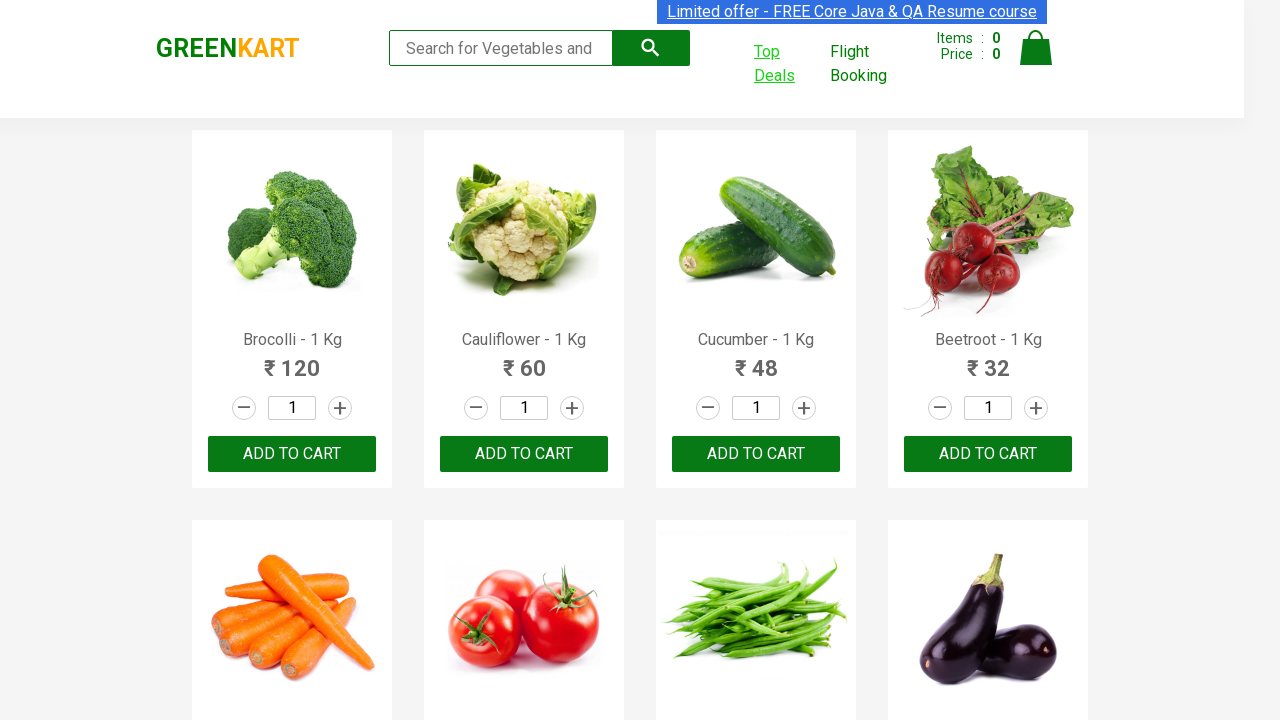

Switched to new window and waited for page load
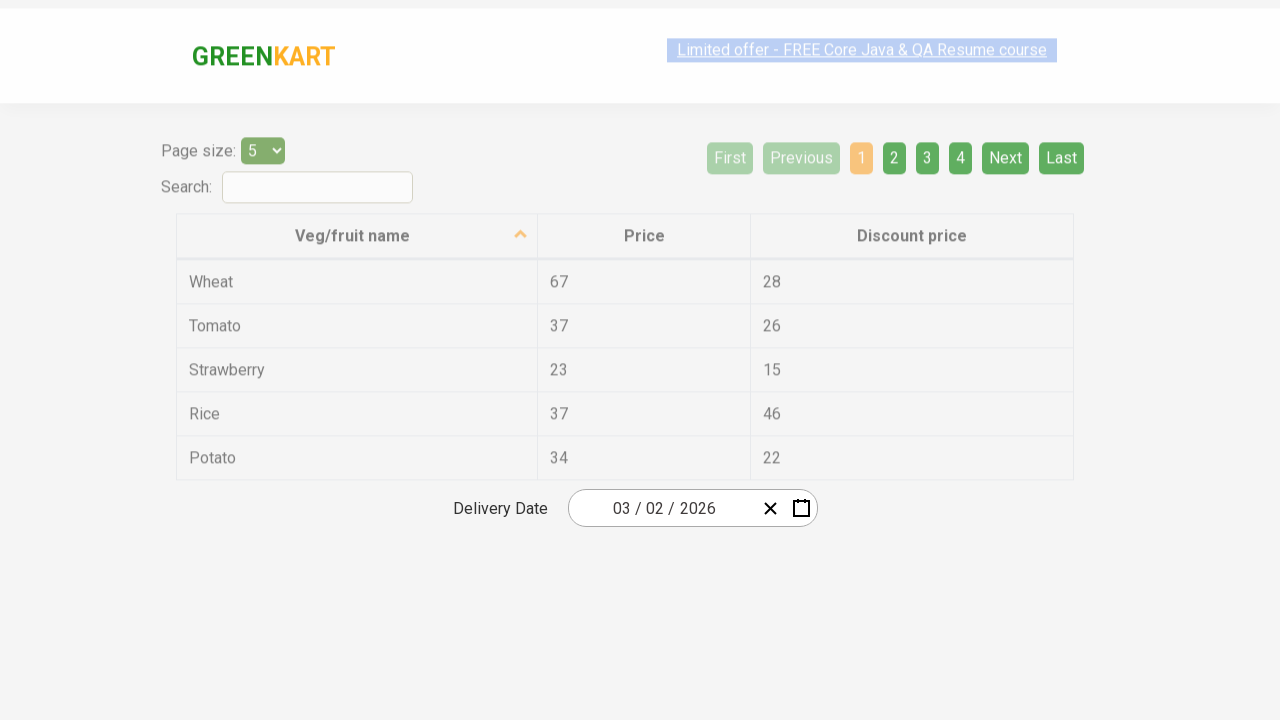

Clicked calendar button to open date picker at (801, 508) on button[class*='react-date-picker__calendar']
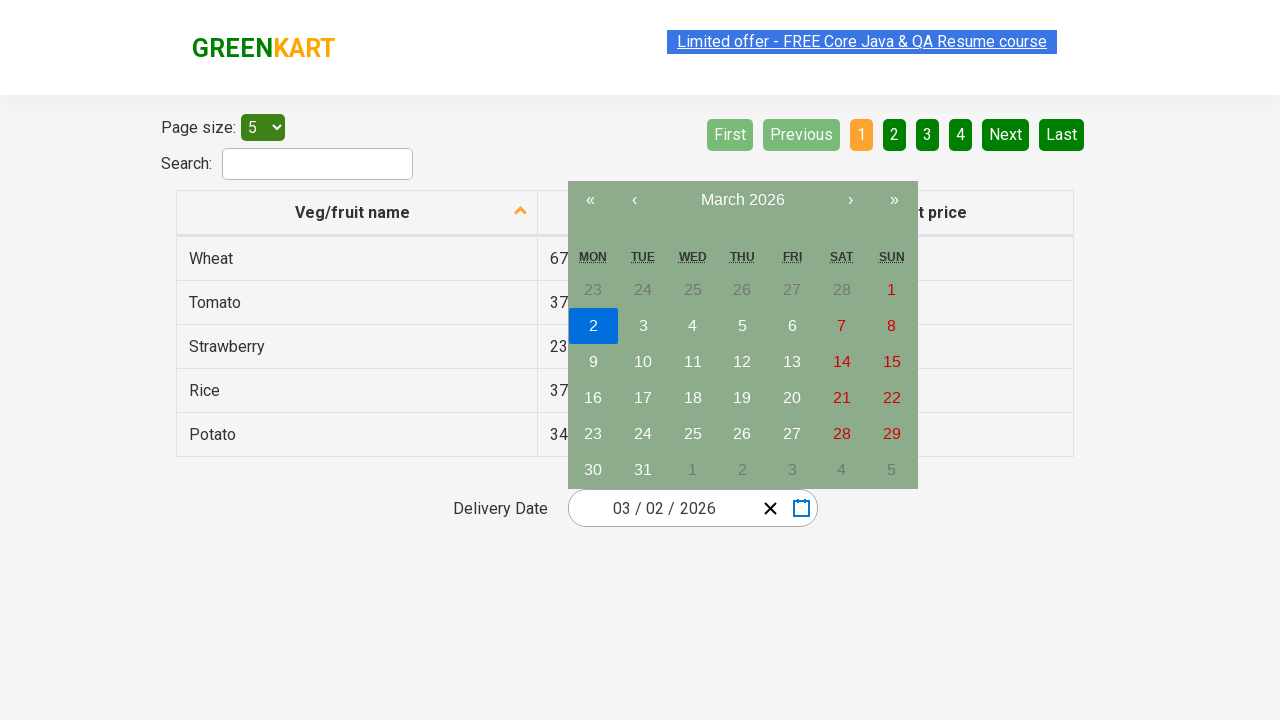

Clicked button span to navigate to year/month selection at (742, 200) on button span
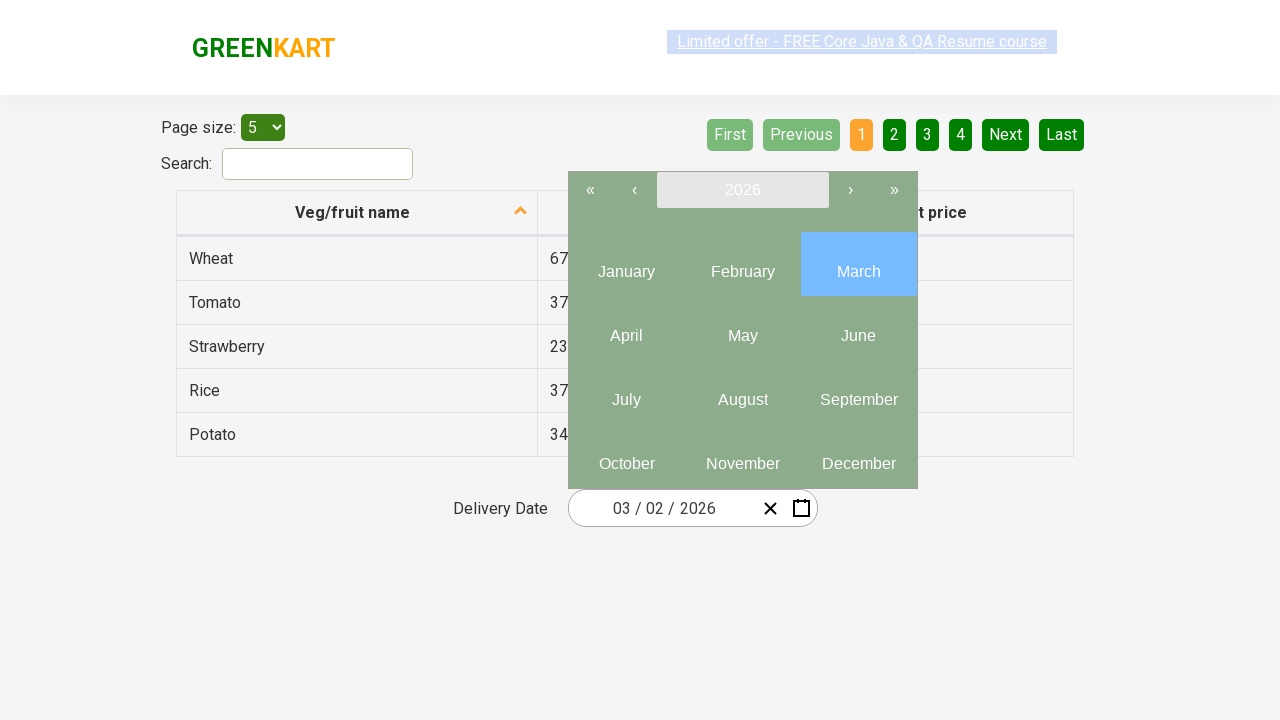

Clicked navigation label to access year/month selector at (742, 190) on span.react-calendar__navigation__label__labelText--from
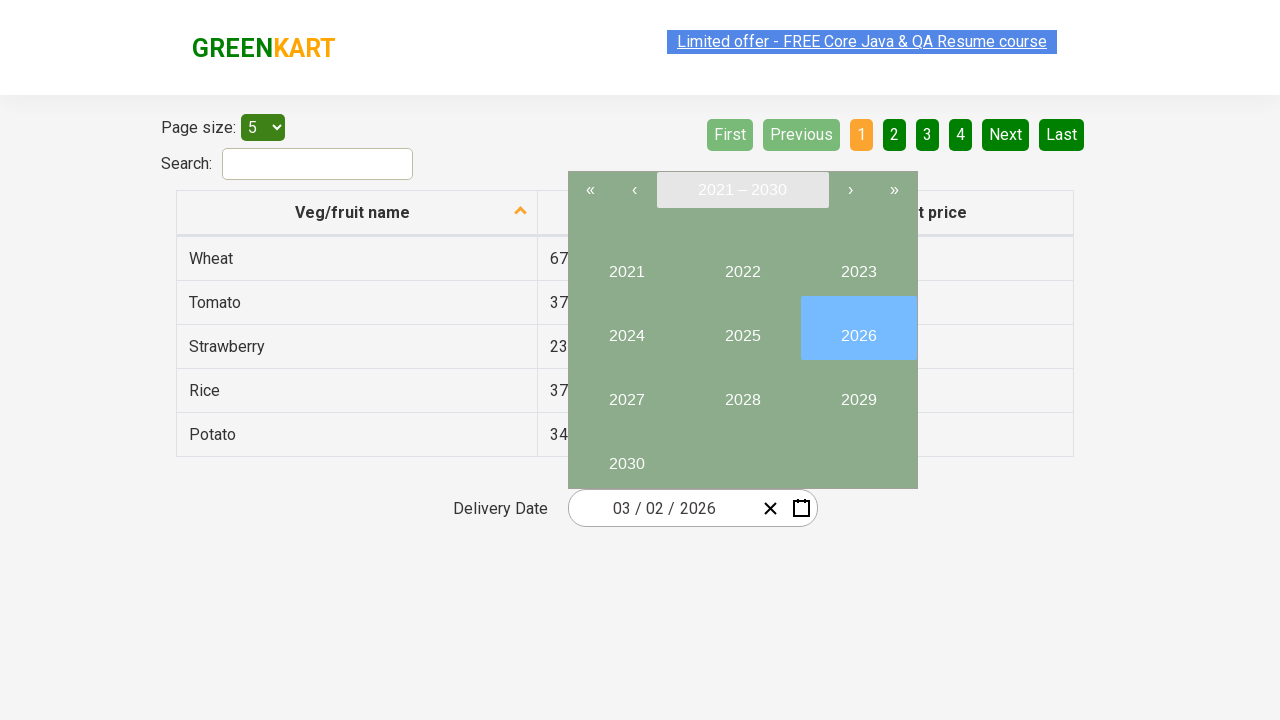

Waited for year 2027 button to appear
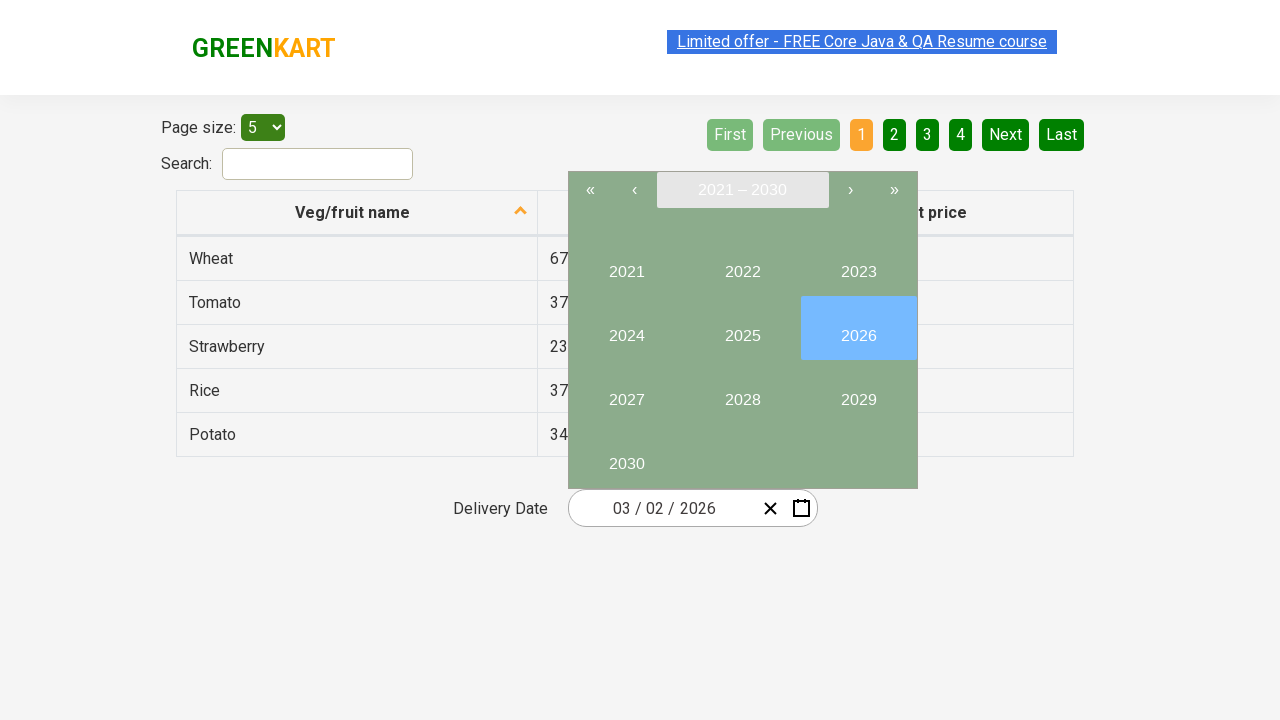

Selected year 2027 at (626, 392) on //button[contains(text(),'2027')]
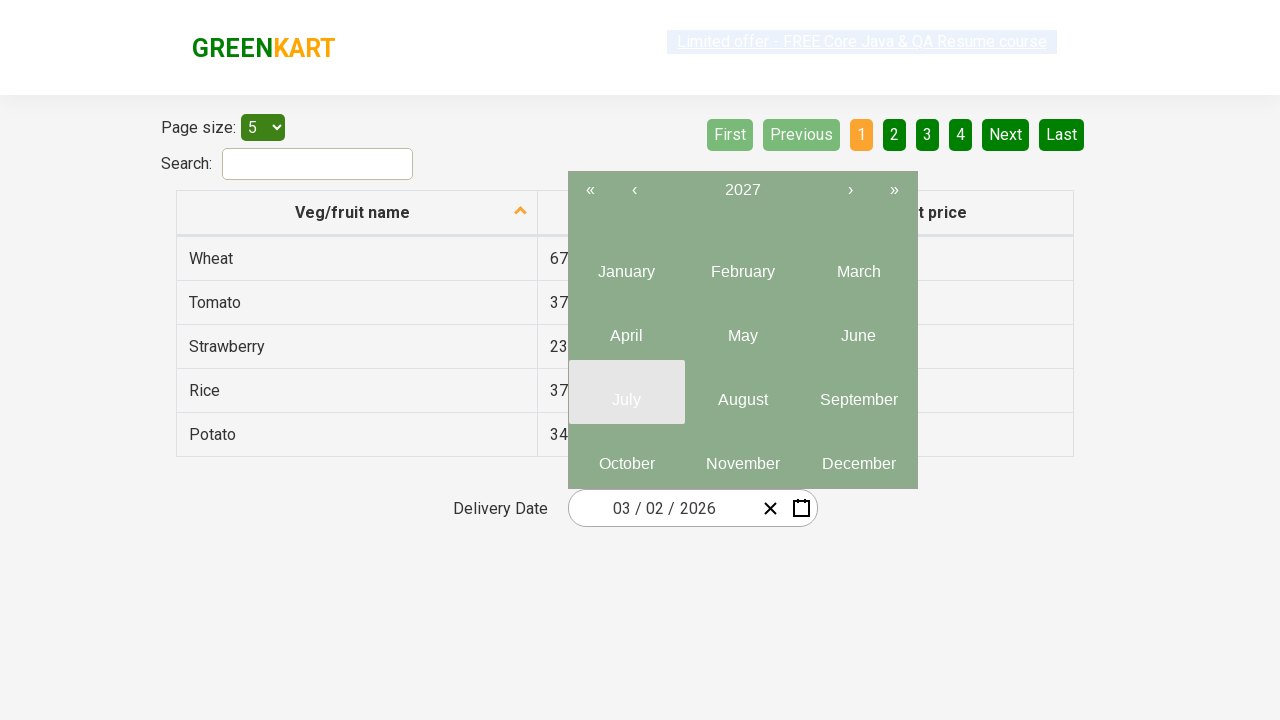

Waited for month December to appear
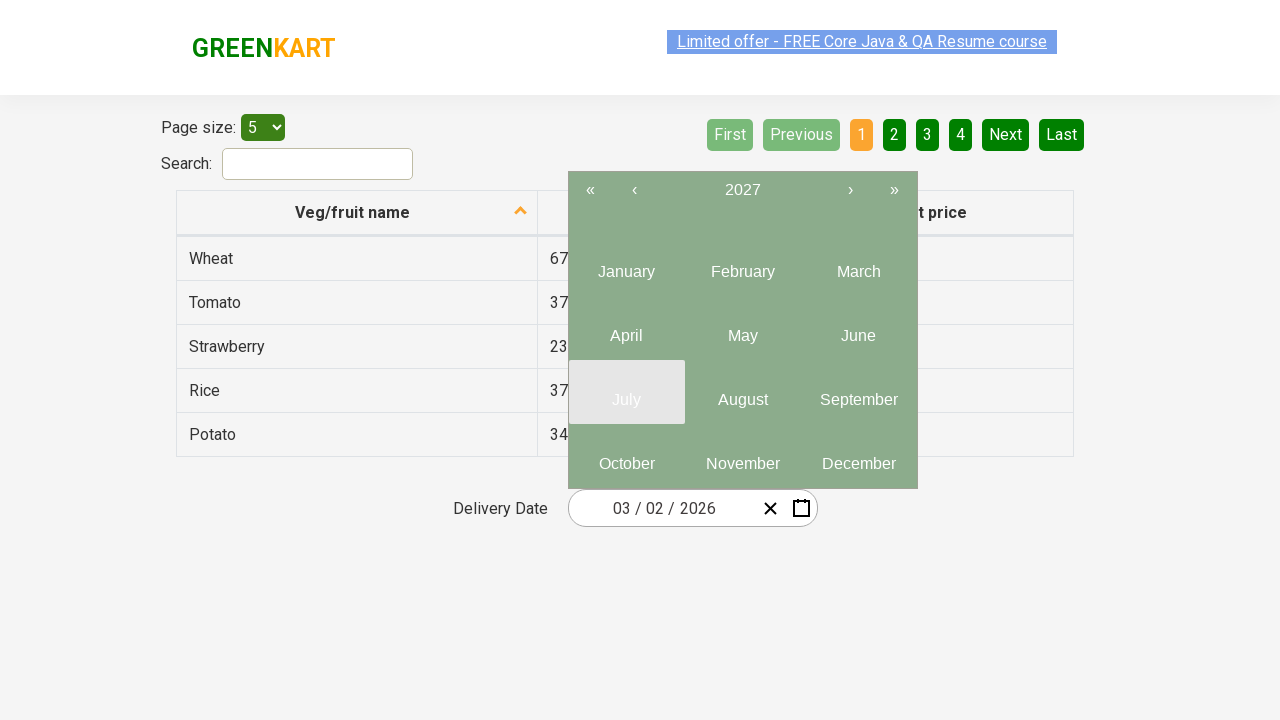

Selected month December at (858, 464) on //abbr[contains(text(), 'December')]
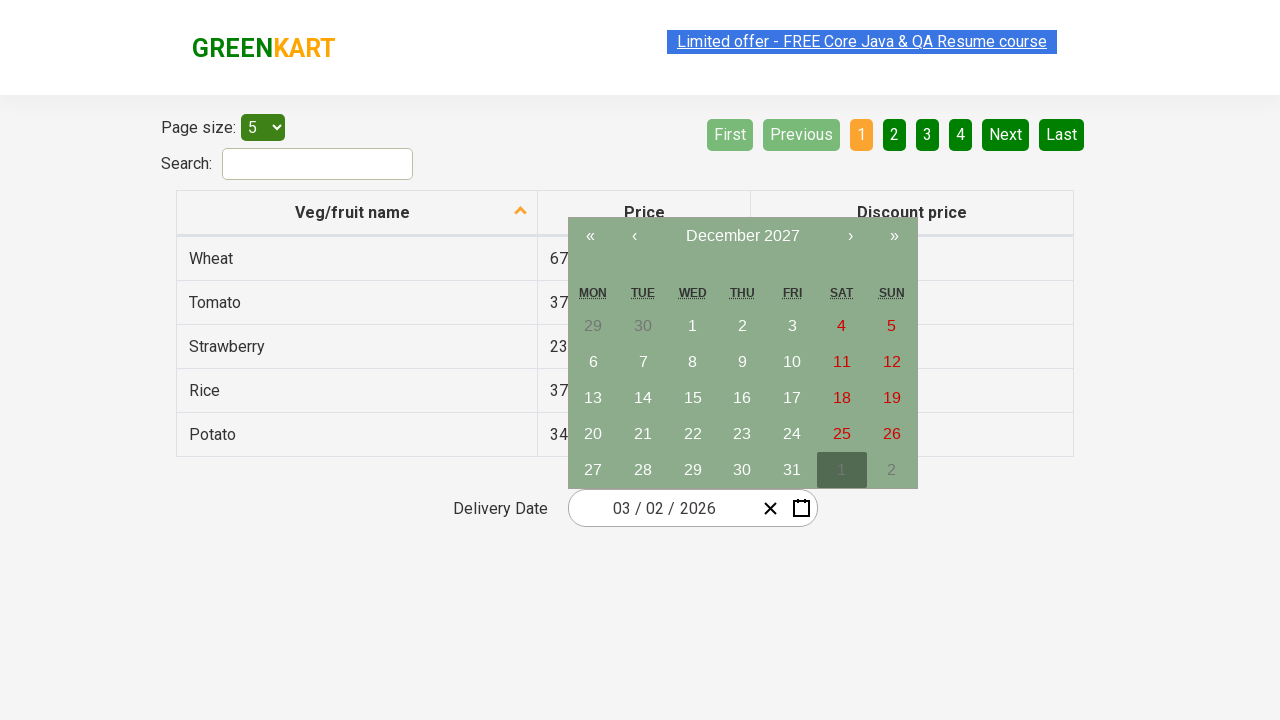

Waited for date 20 to appear
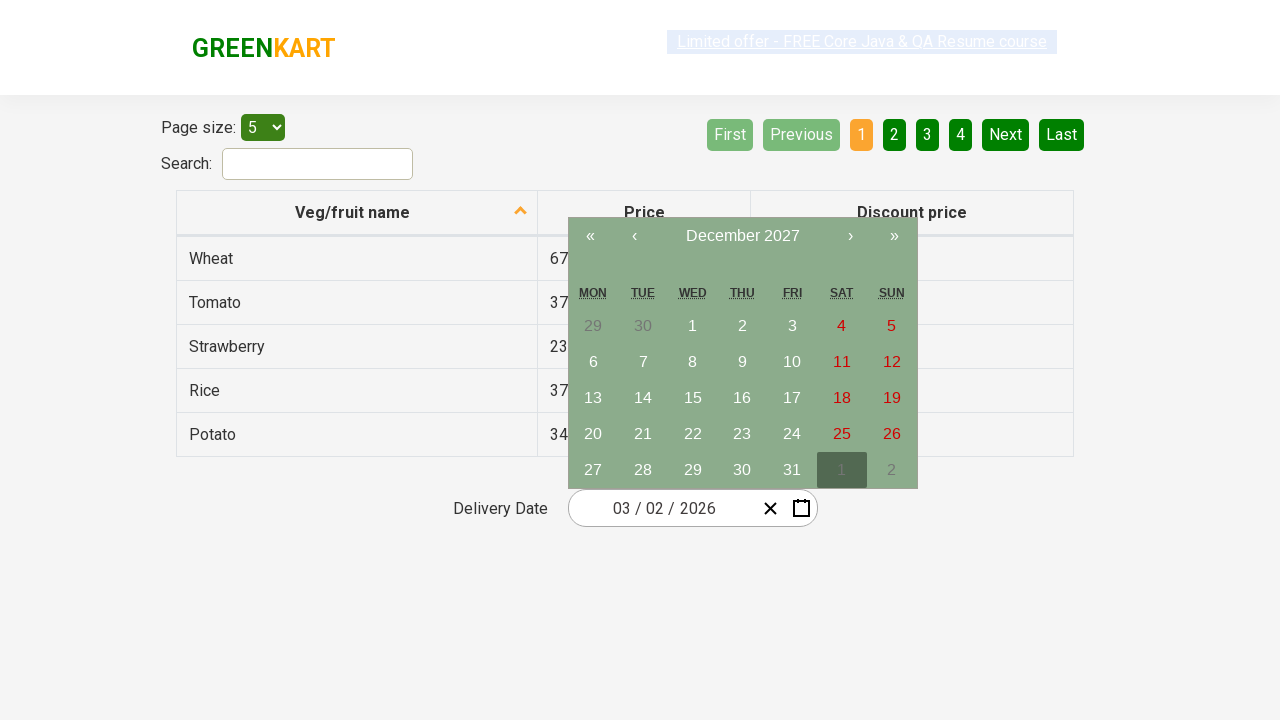

Selected date 20 - December 20, 2027 at (593, 434) on //abbr[contains(text(),'20')]
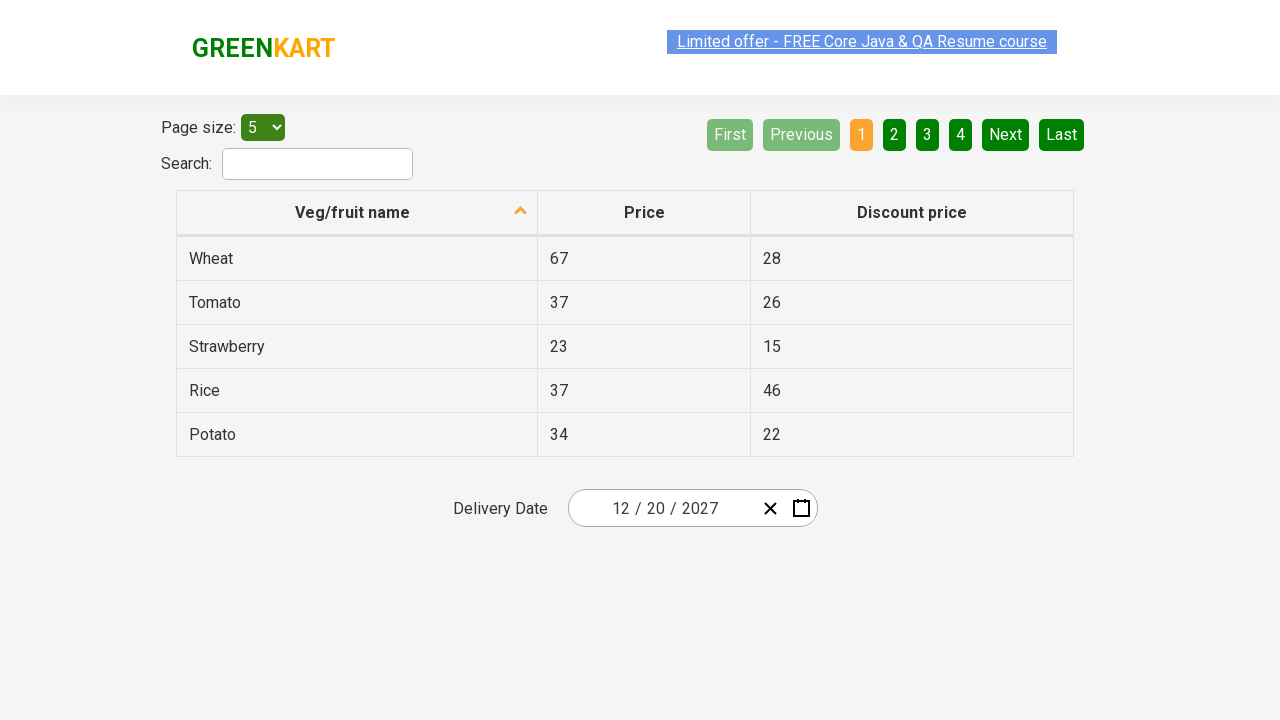

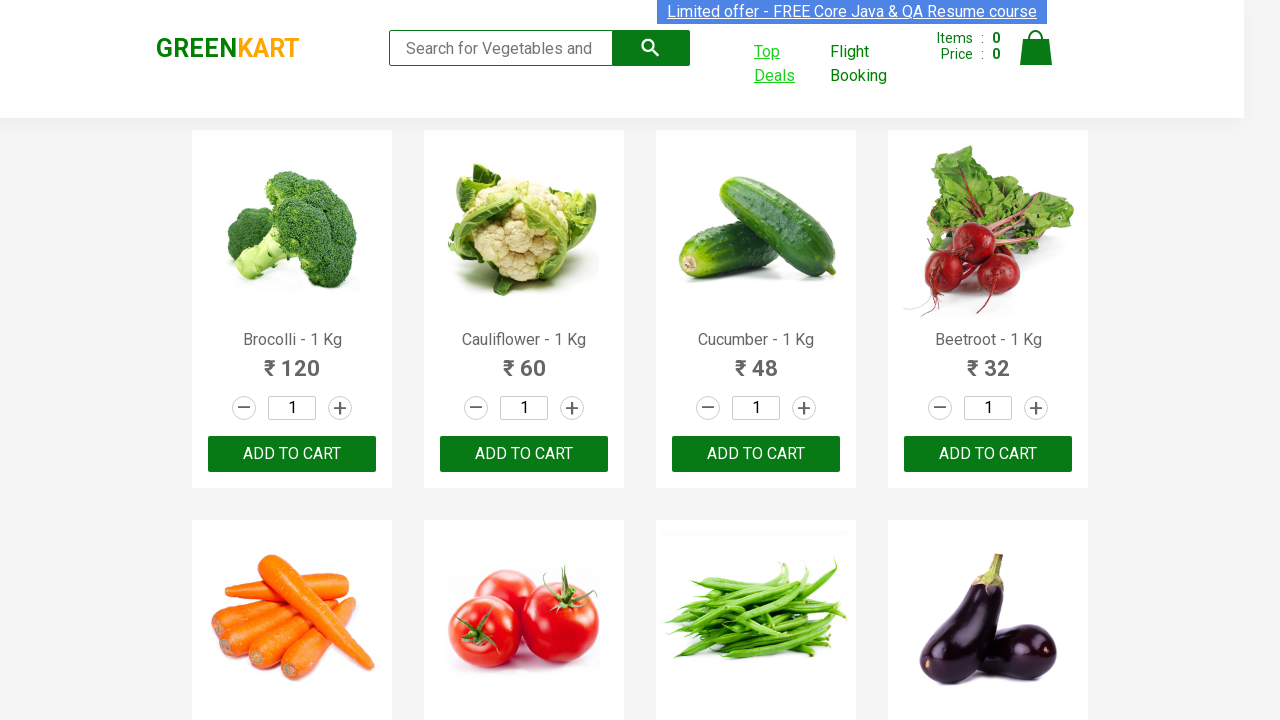